Tests web form submission by entering text and clicking submit, then verifies the success message

Starting URL: https://www.selenium.dev/selenium/web/web-form.html

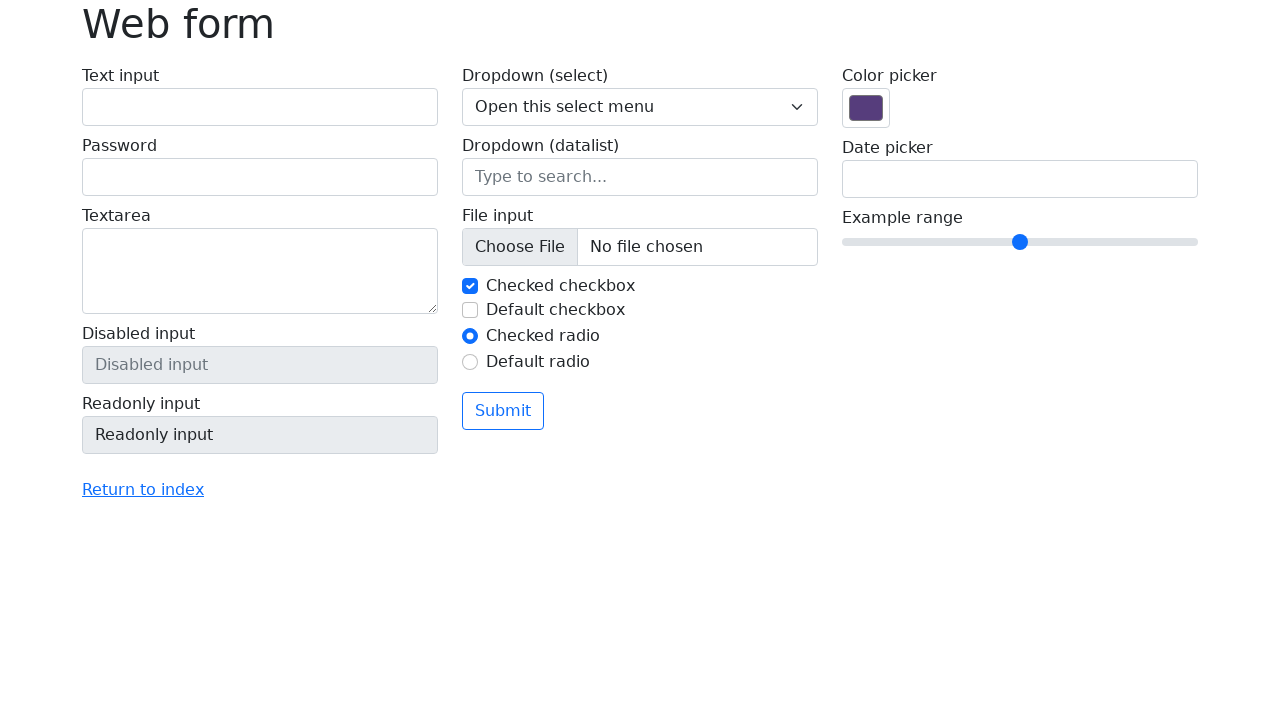

Filled text field with 'Selenium' on input[name='my-text']
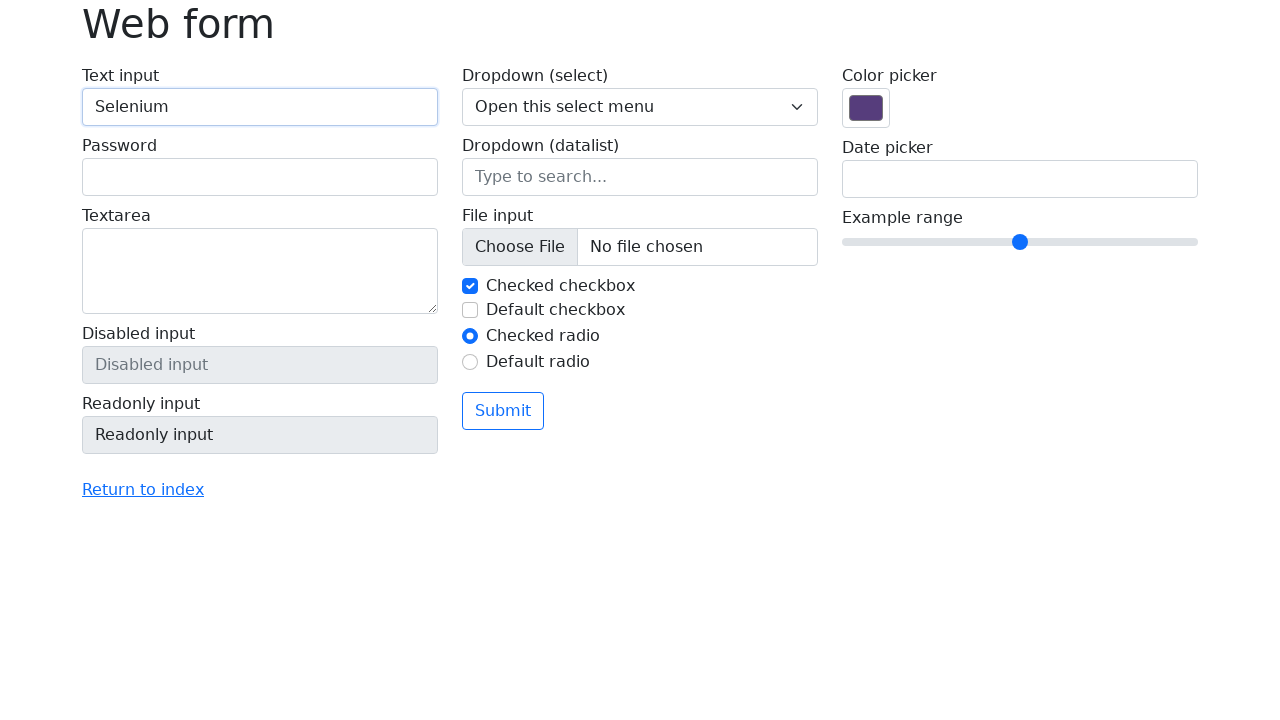

Clicked submit button at (503, 411) on button
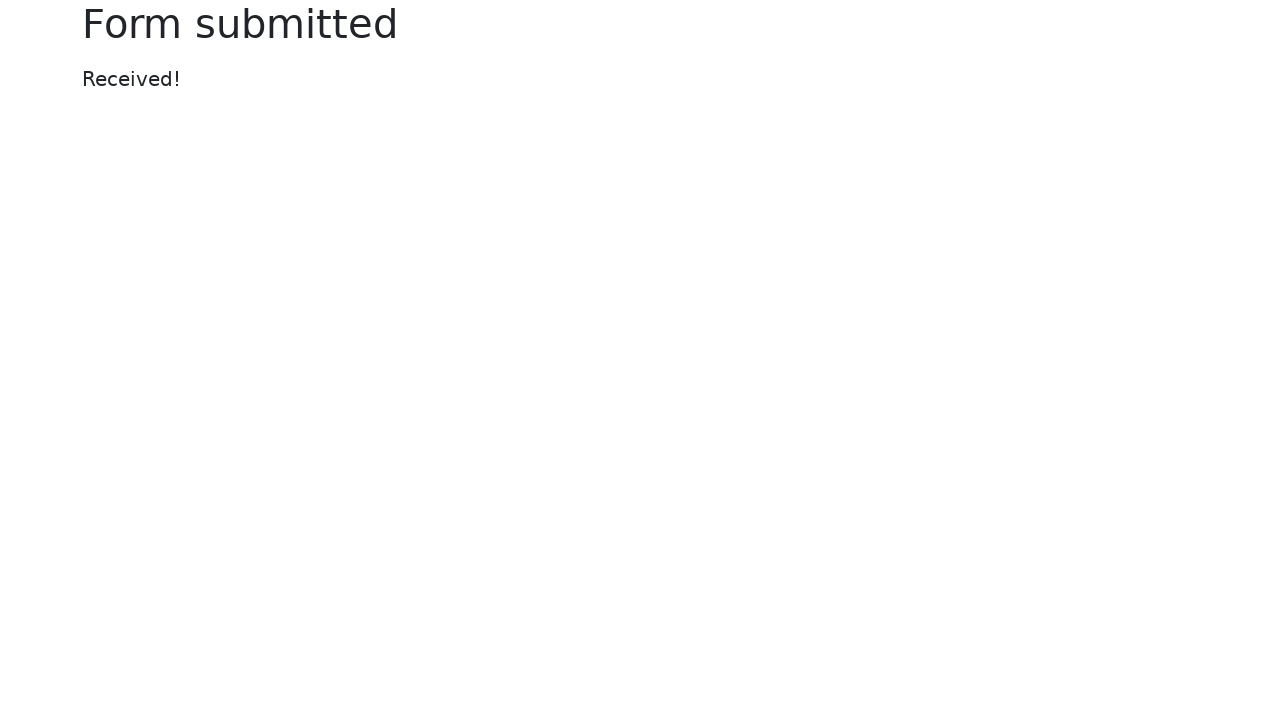

Success message appeared
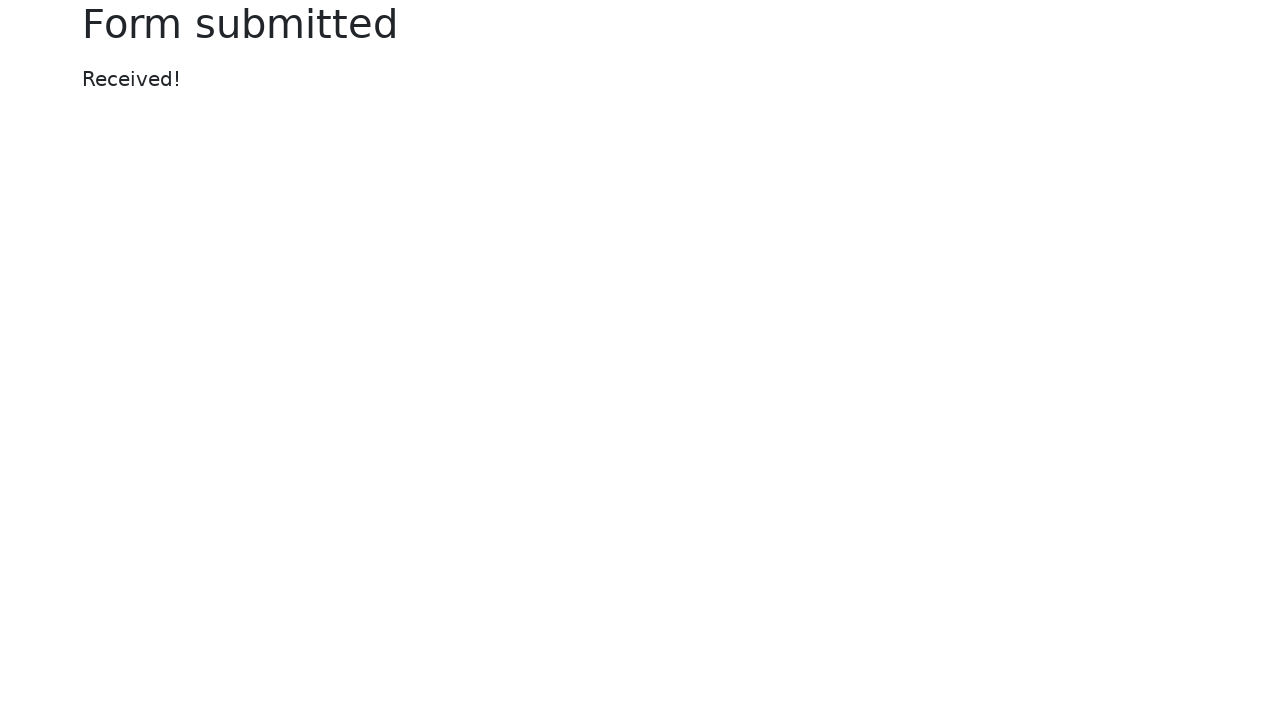

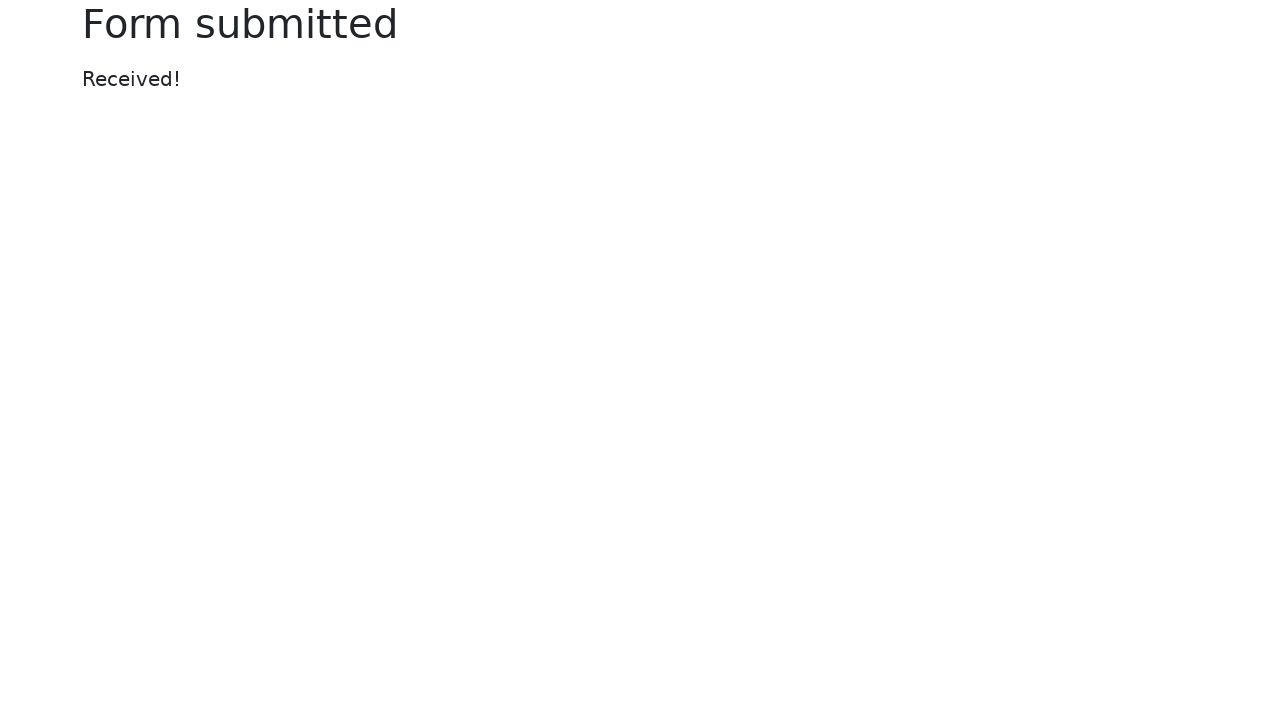